Tests prompt alert handling by clicking a button that triggers a prompt dialog, entering text, accepting it, and verifying the result

Starting URL: https://demoqa.com/alerts

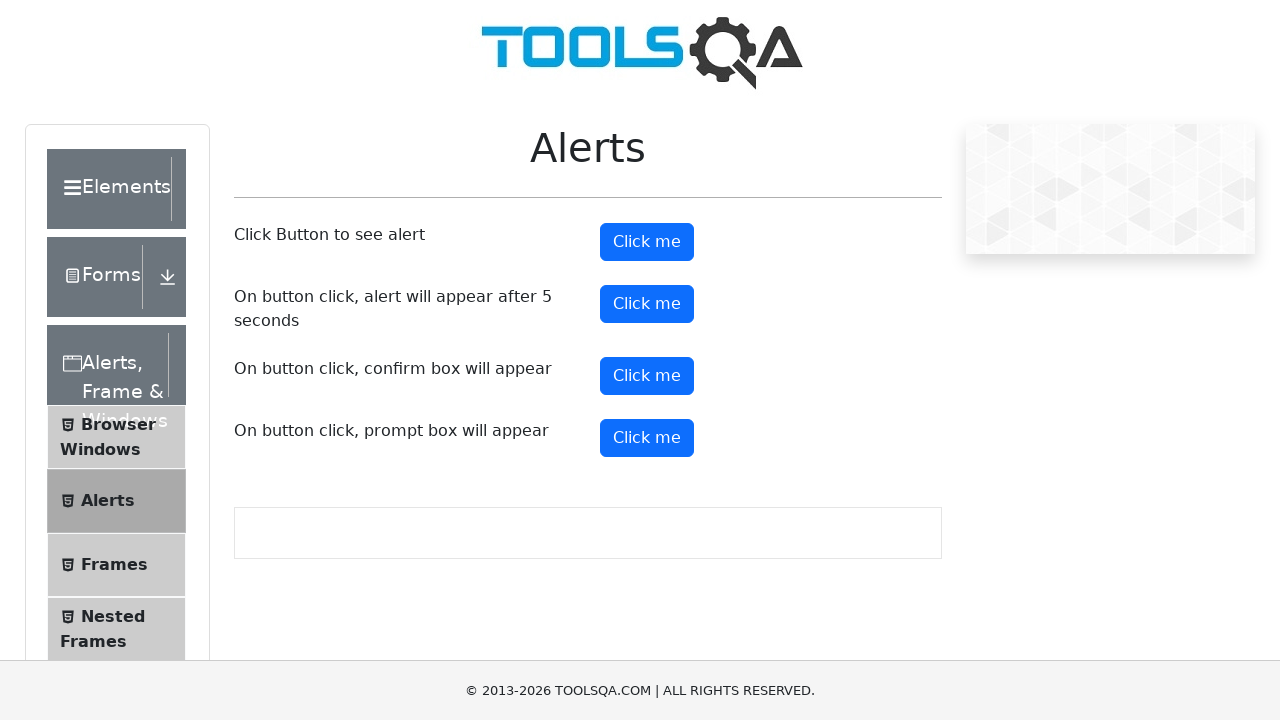

Scrolled to bottom of page
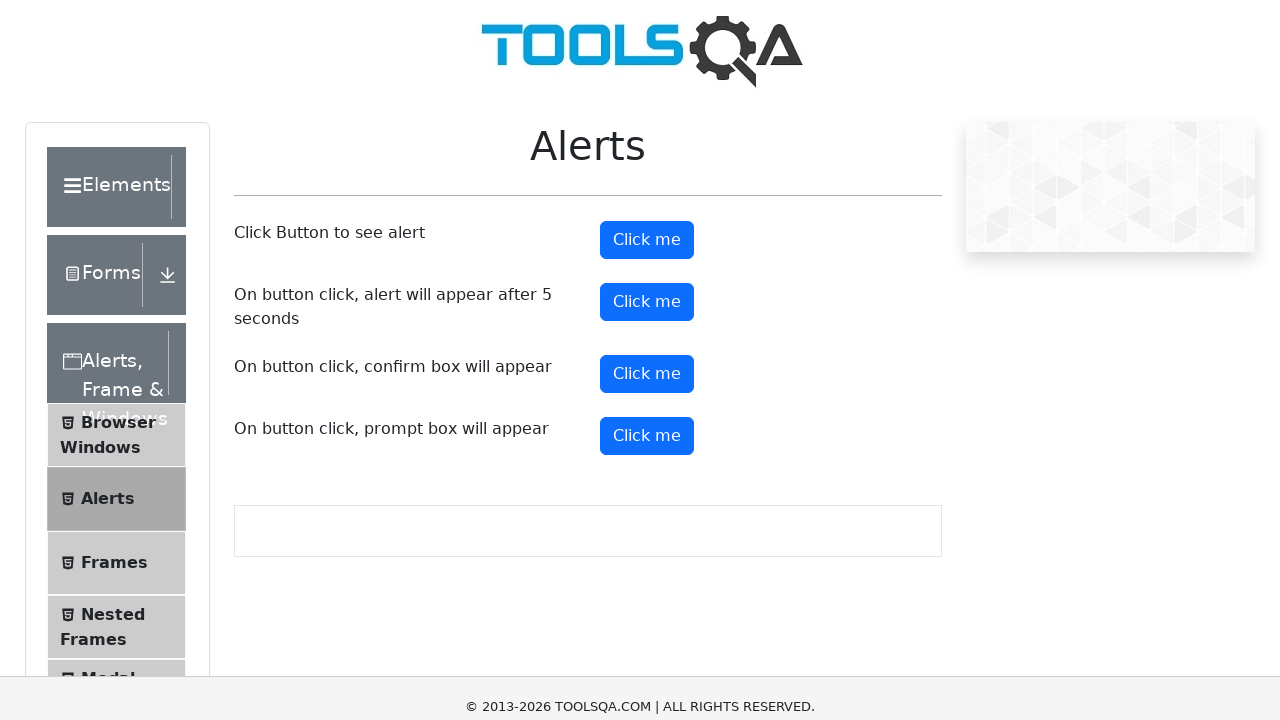

Set up dialog handler to accept prompt with 'TestUser'
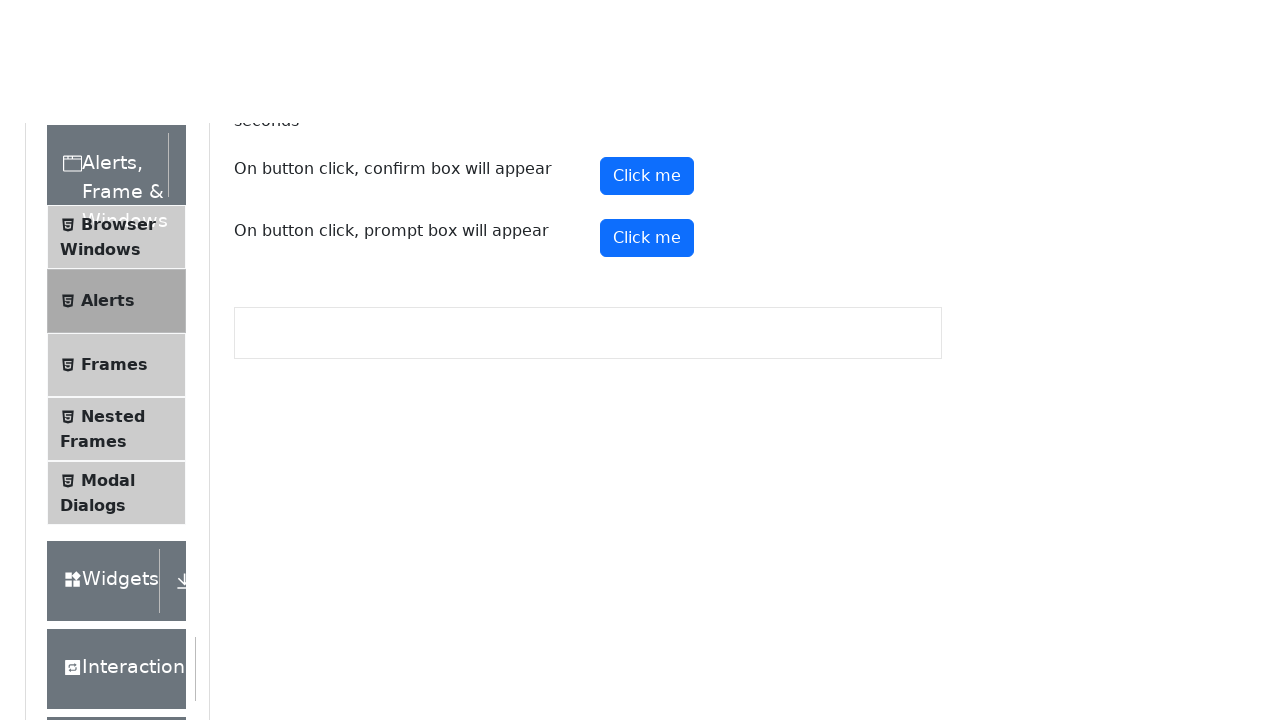

Clicked prompt alert button at (647, 44) on button#promtButton
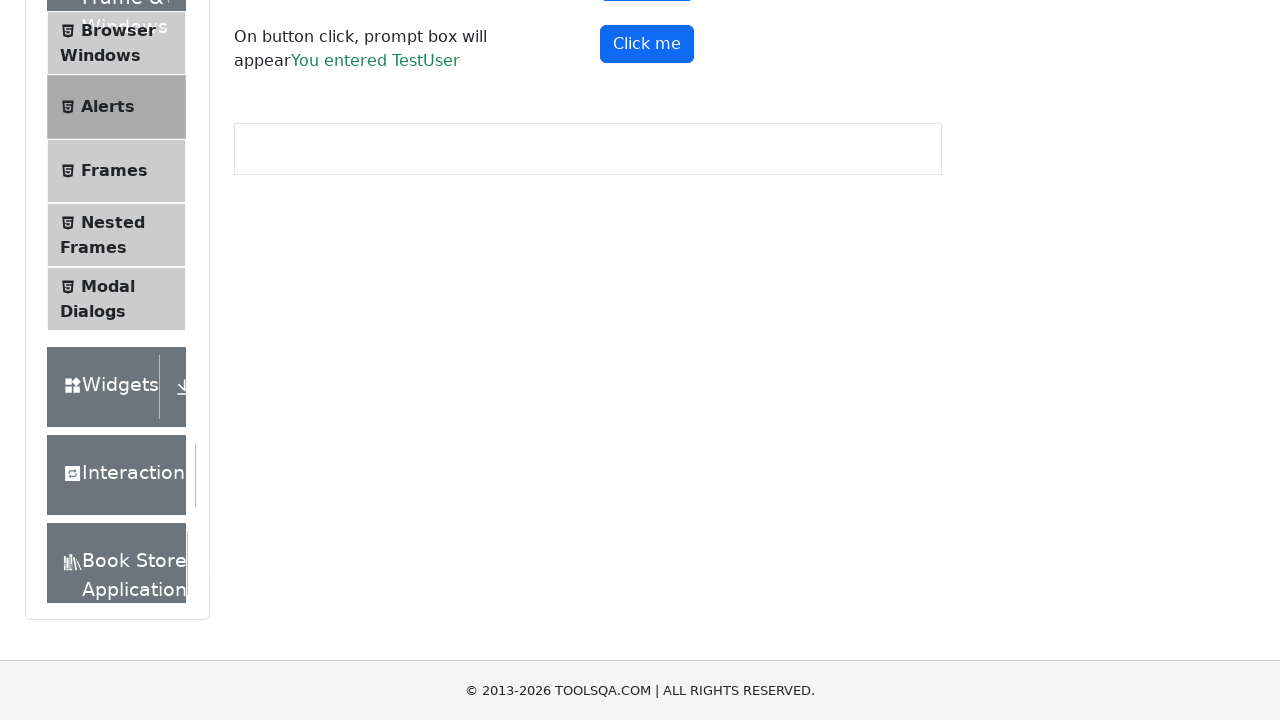

Prompt result text element loaded
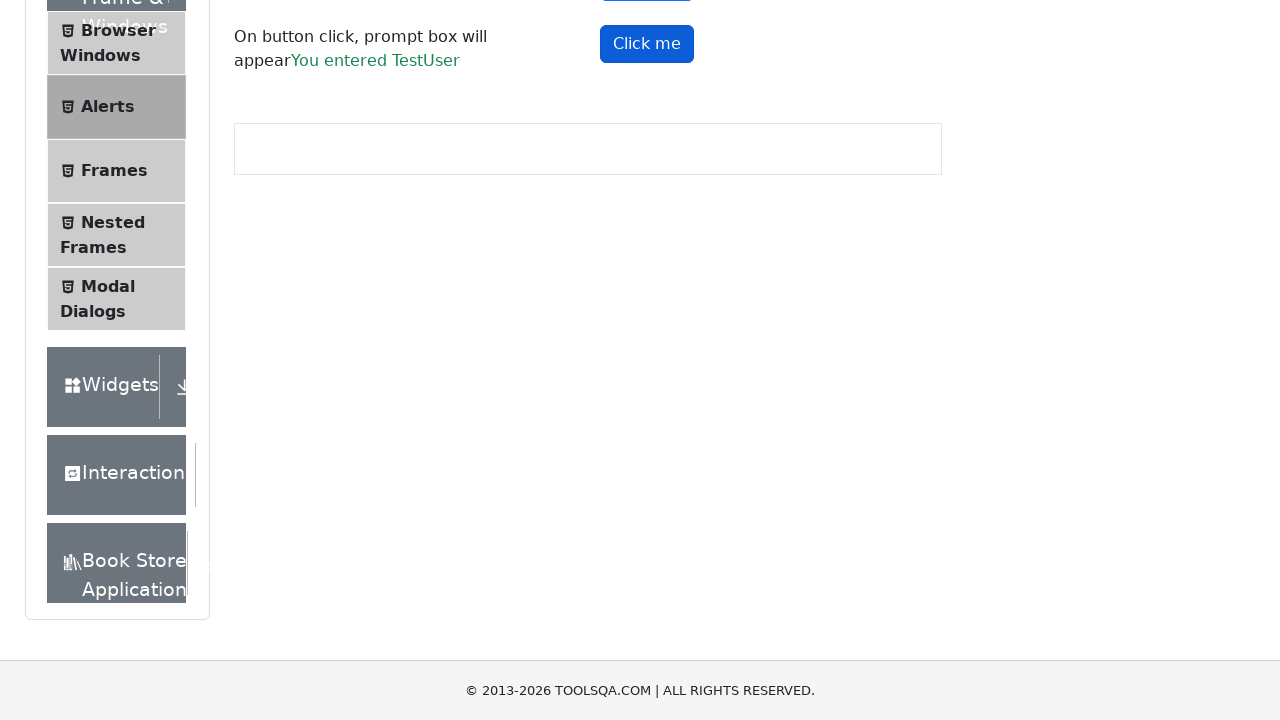

Retrieved prompt result text
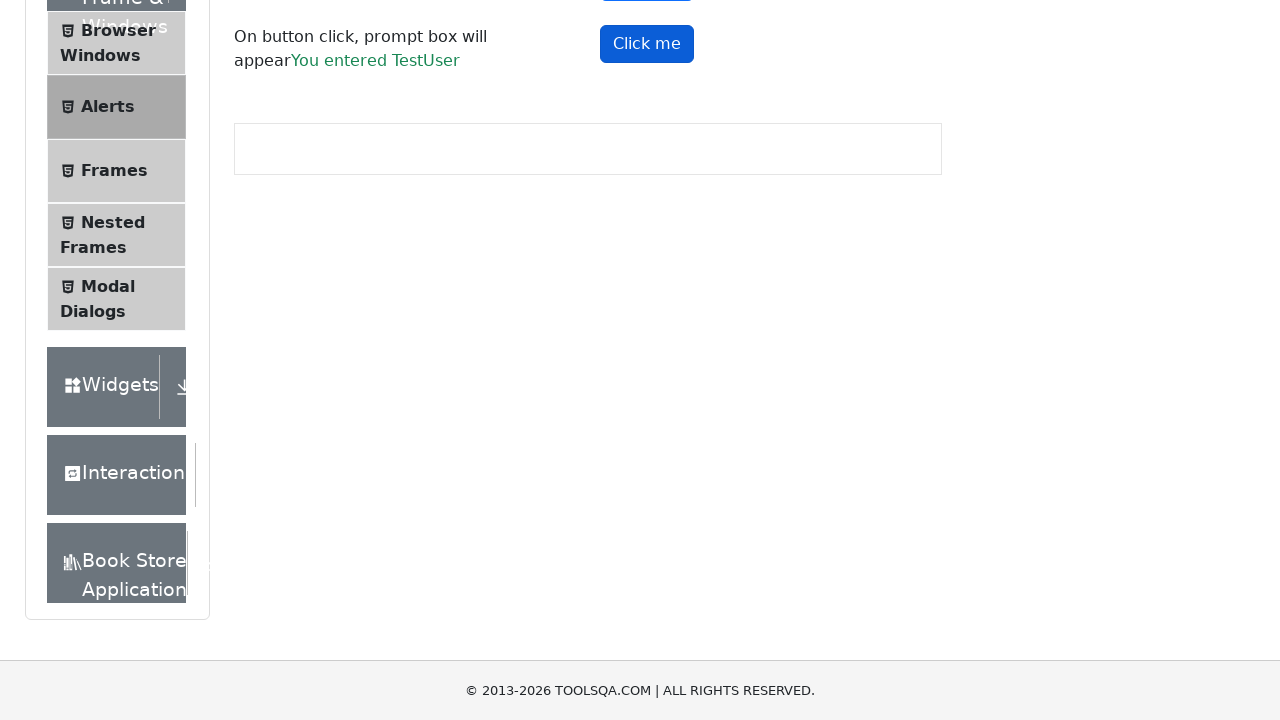

Verified prompt result matches 'You entered TestUser'
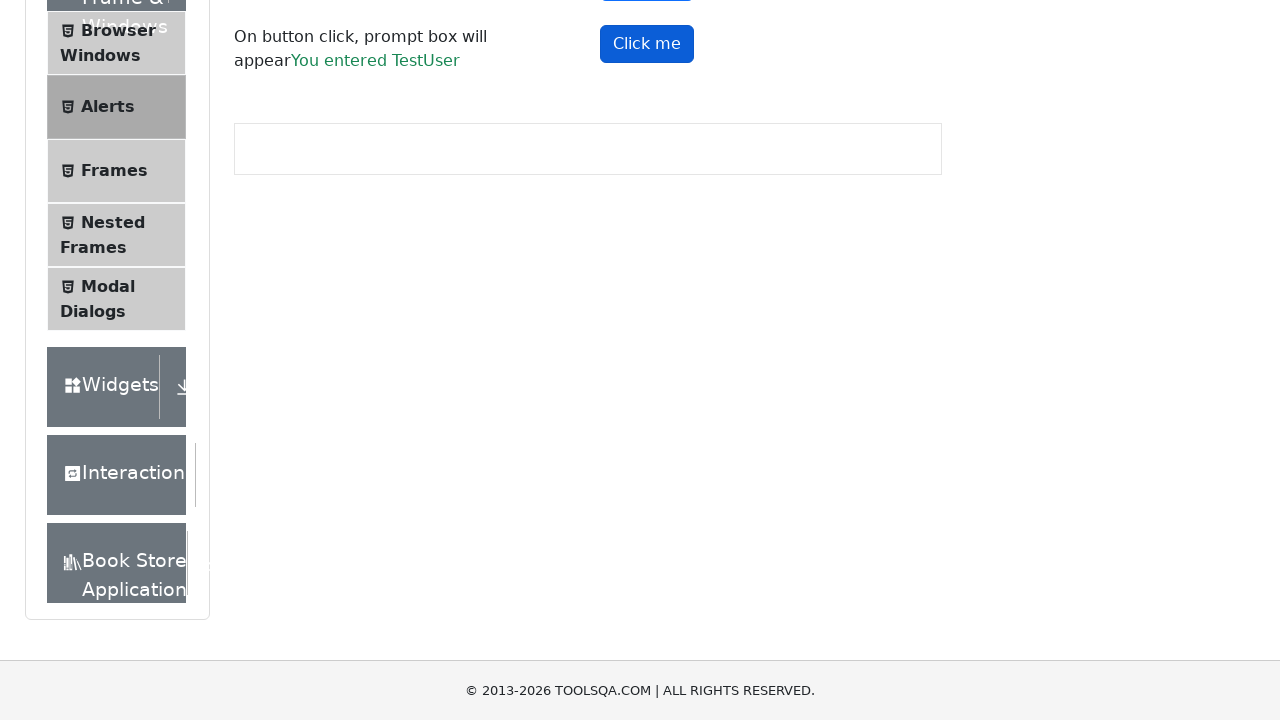

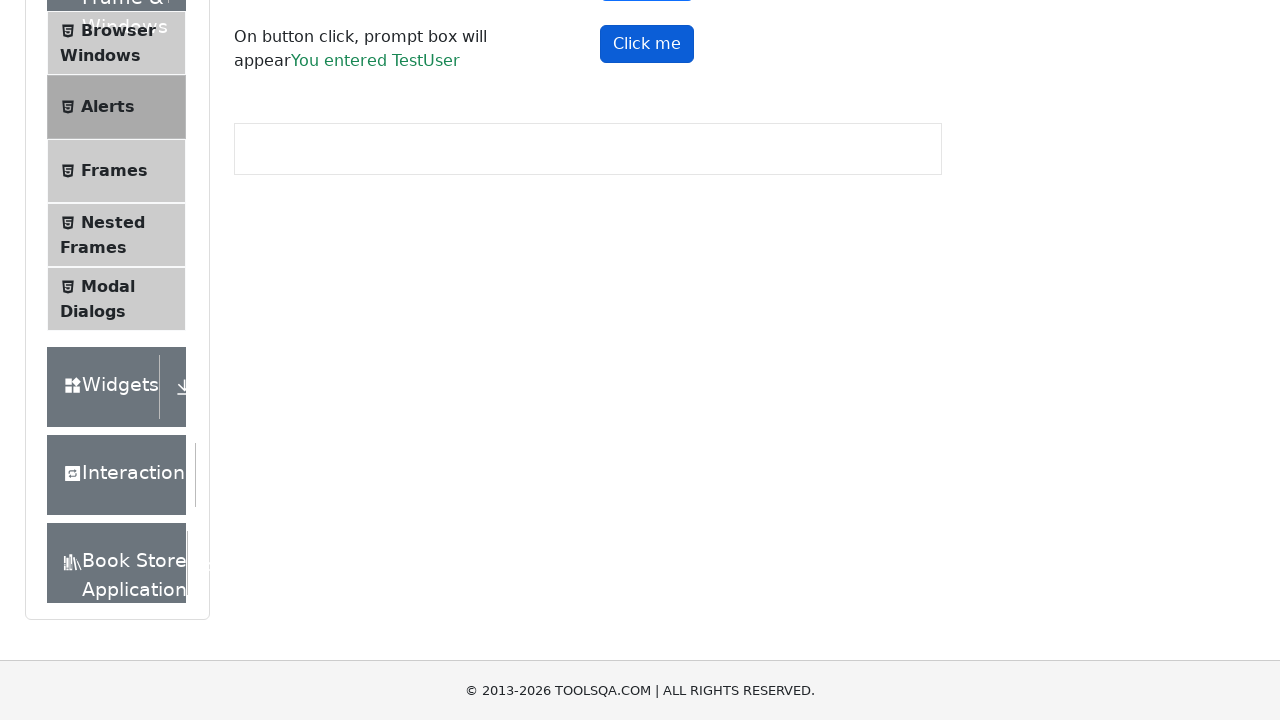